Tests a simple event registration form by filling in full name, email, event date, and additional details fields, then submitting the form and verifying the confirmation message.

Starting URL: https://training-support.net/webelements/simple-form

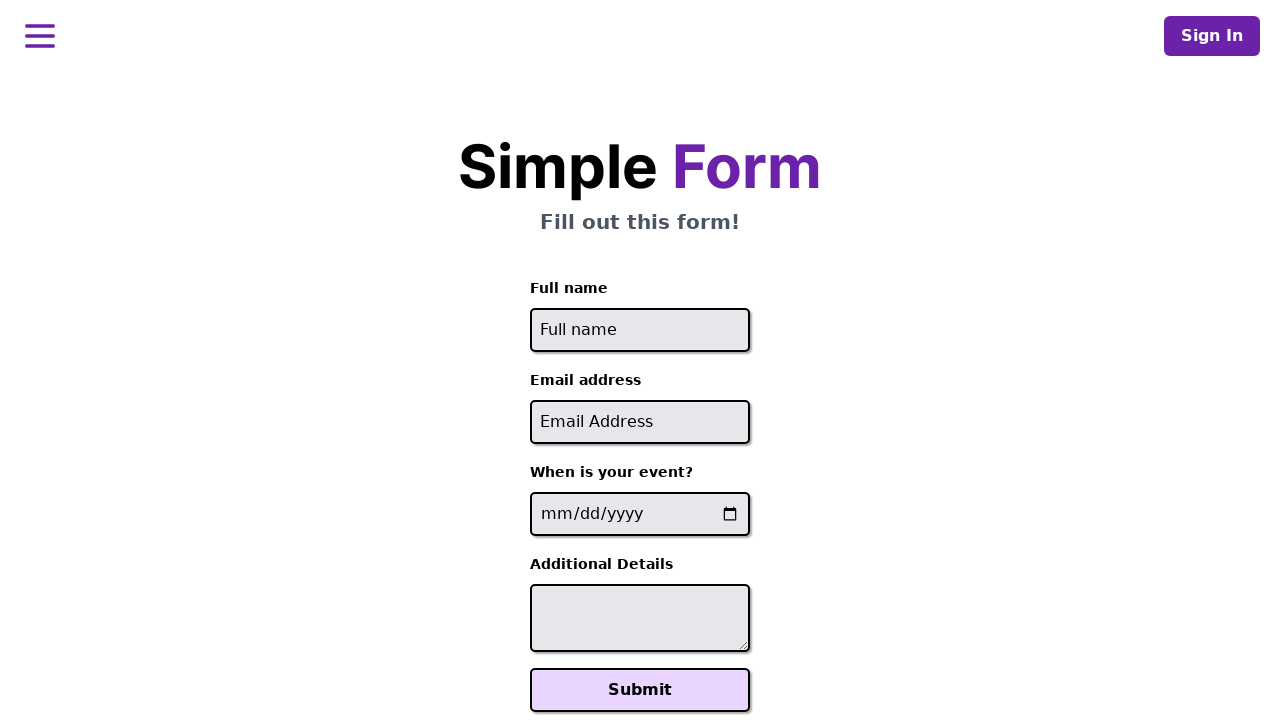

Filled full name field with 'John Anderson' on #full-name
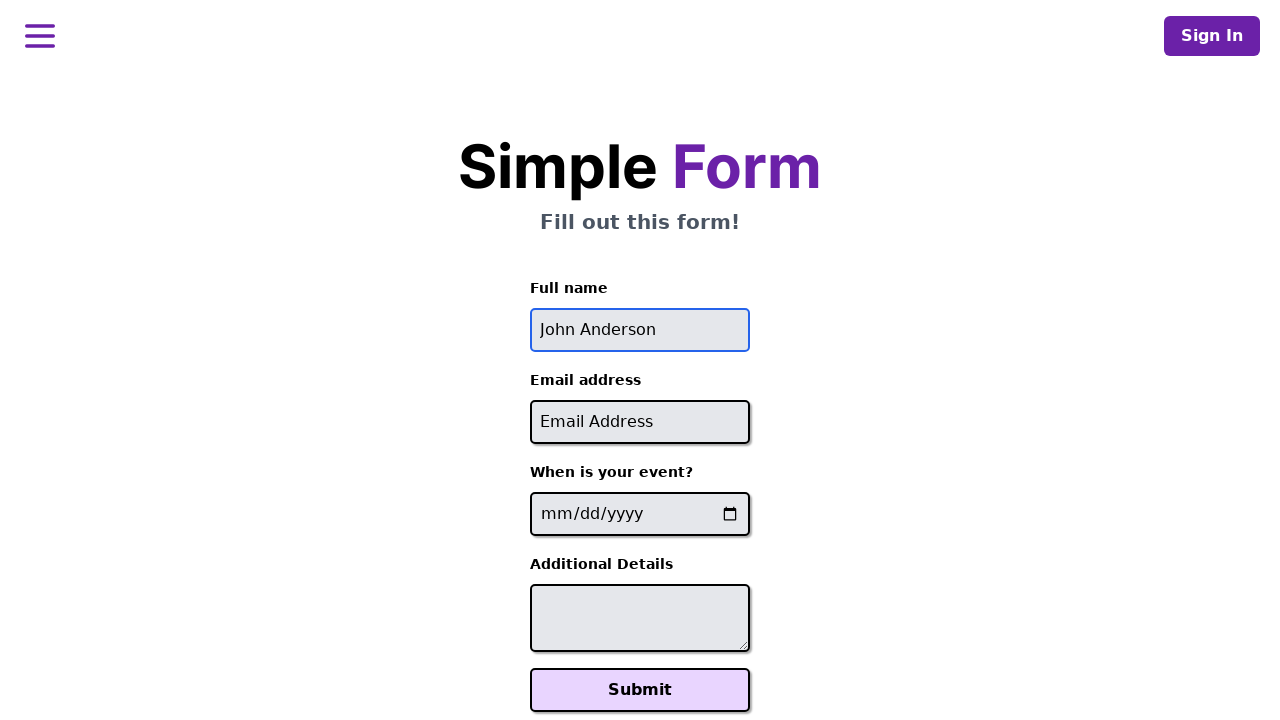

Filled email field with 'john.anderson@testmail.com' on #email
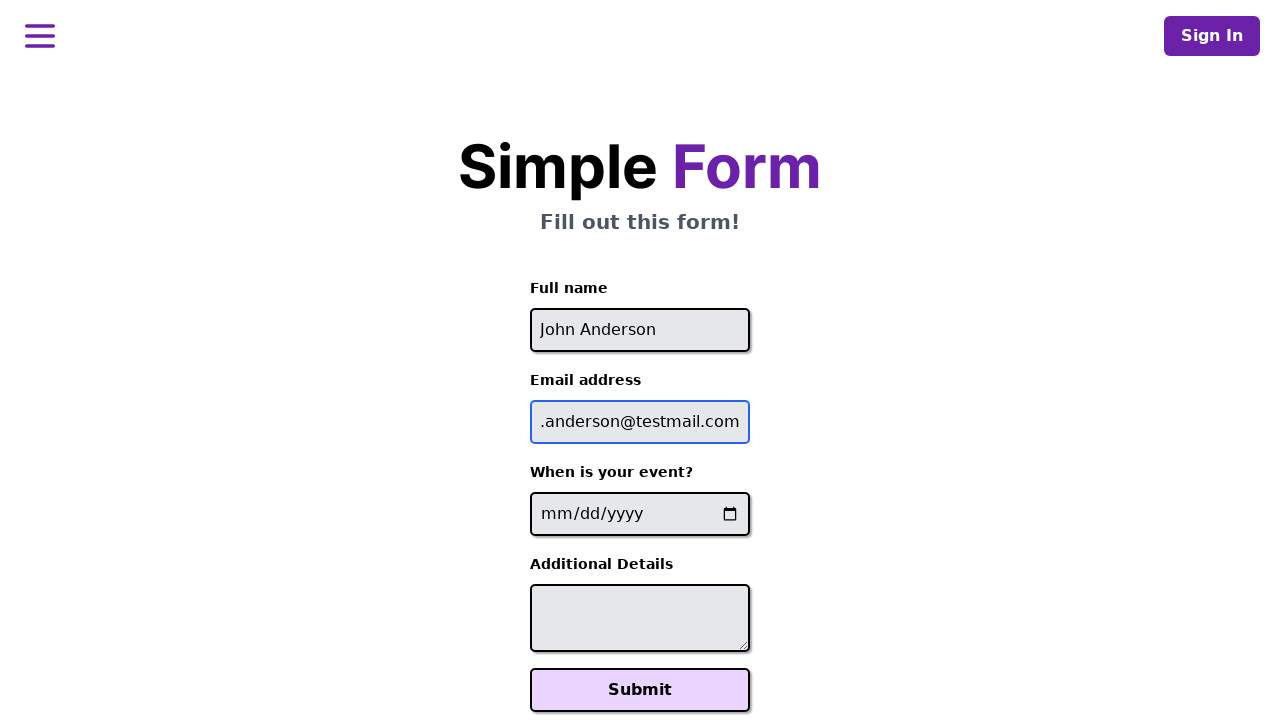

Filled event date field with '2024-06-15' on input[name='event-date']
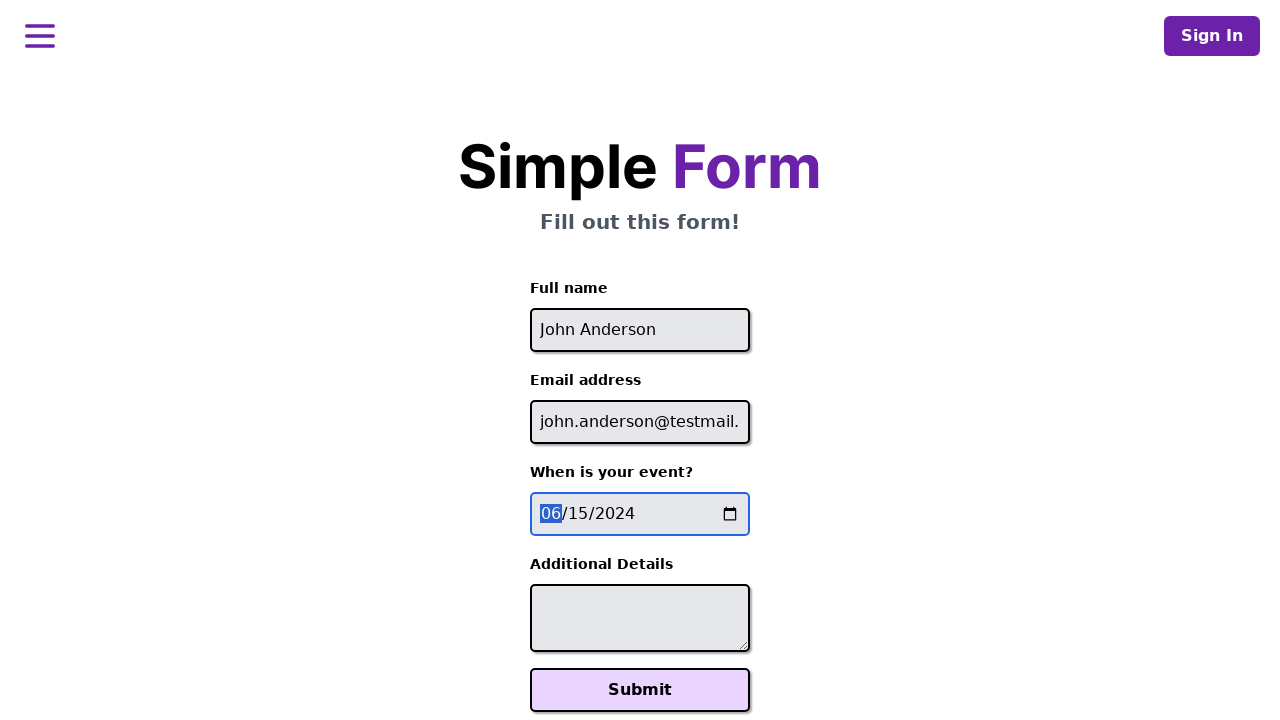

Filled additional details field with projector reservation request on #additional-details
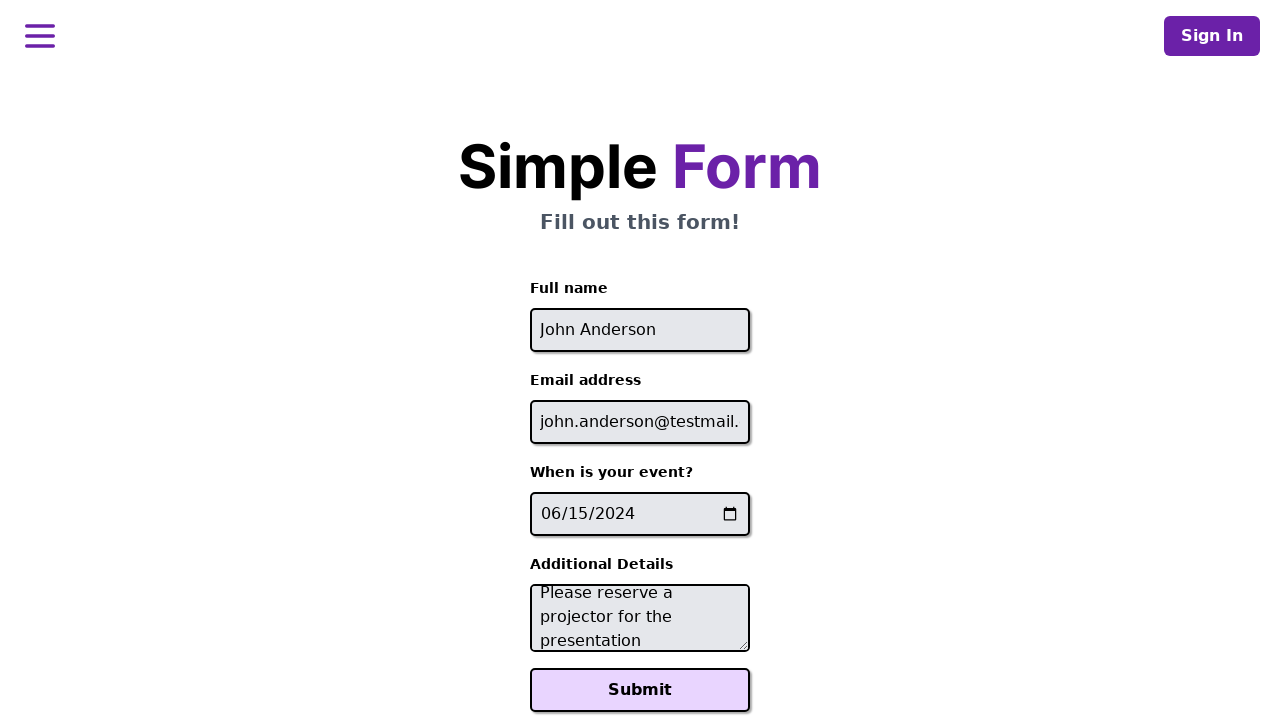

Clicked Submit button to register for event at (640, 690) on xpath=//button[text()='Submit']
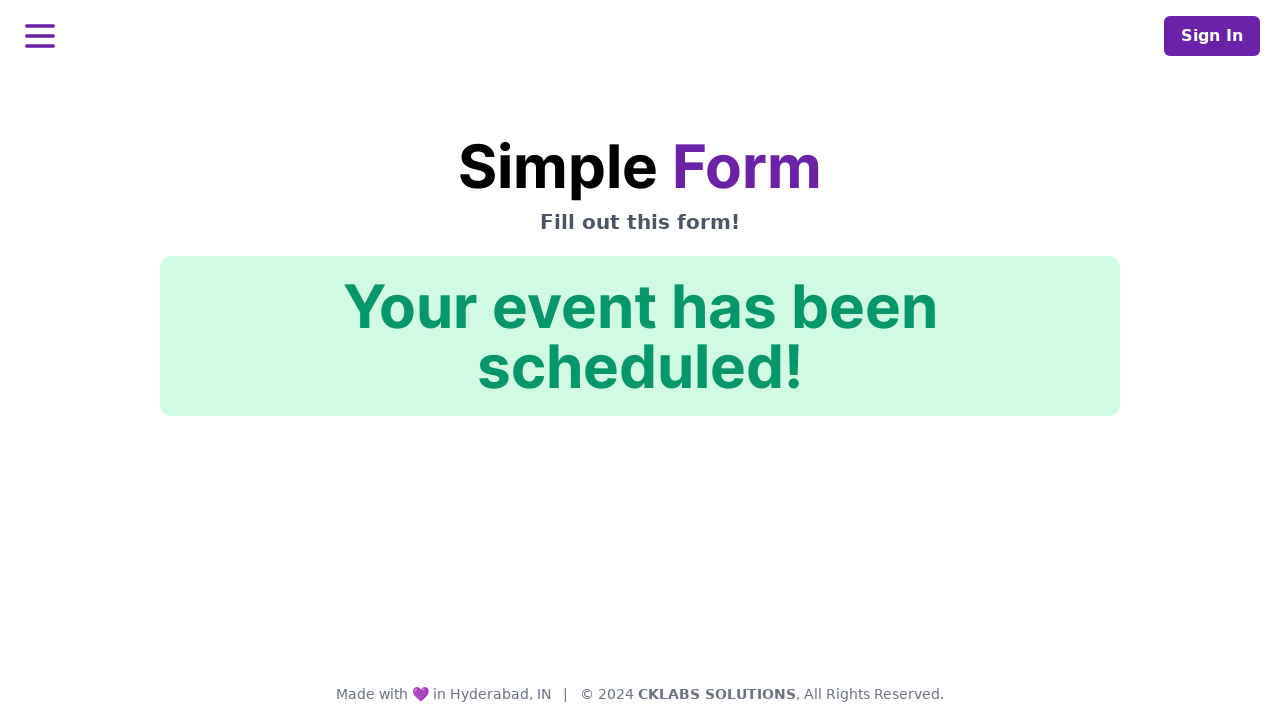

Confirmation message appeared
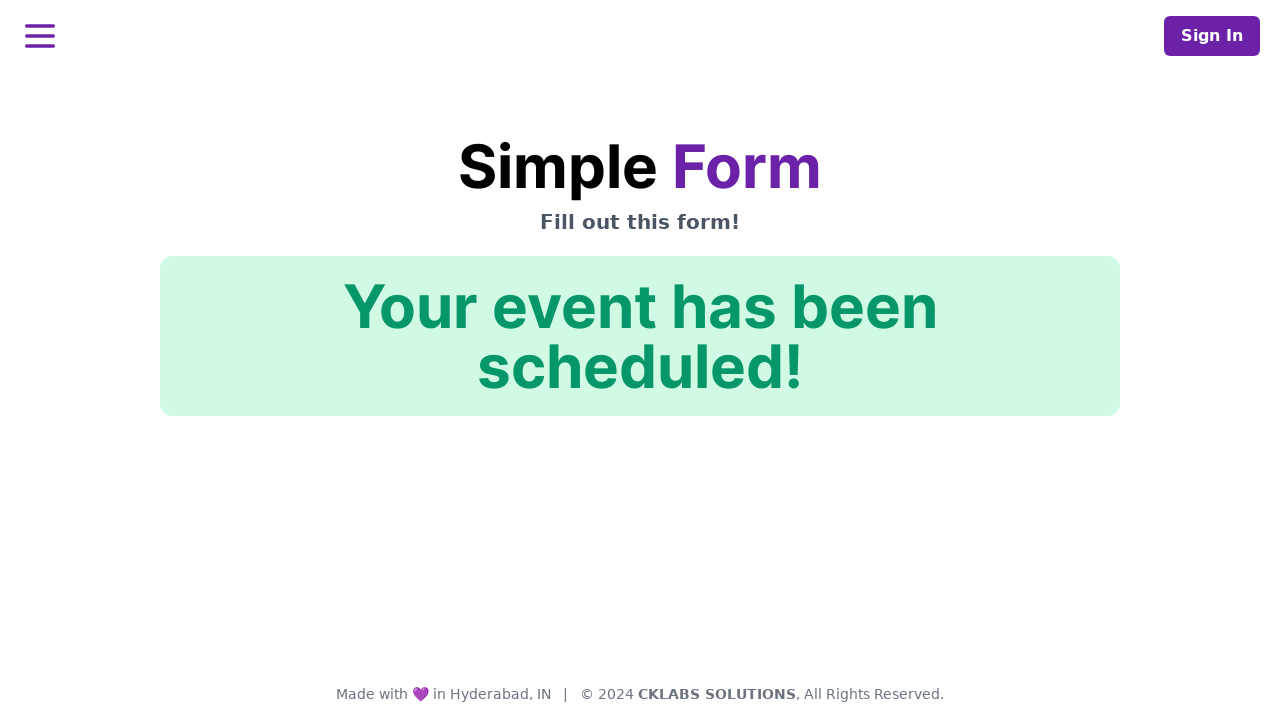

Verified confirmation message text matches expected value
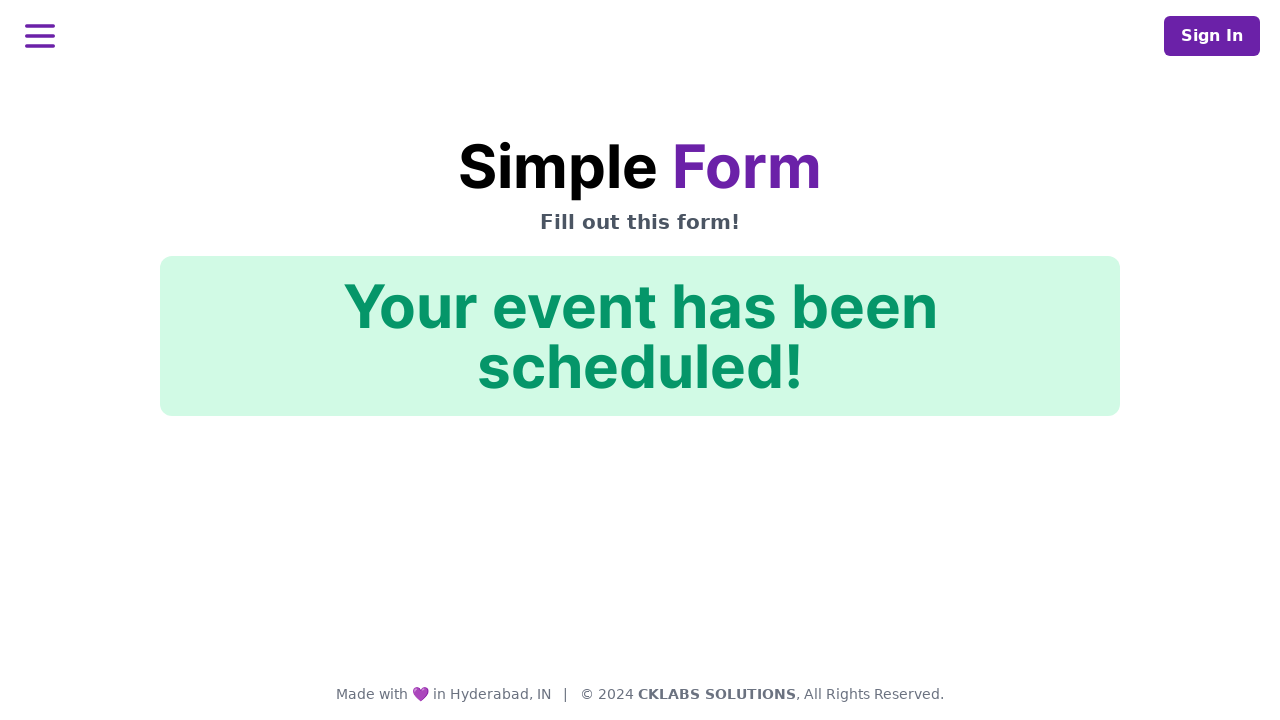

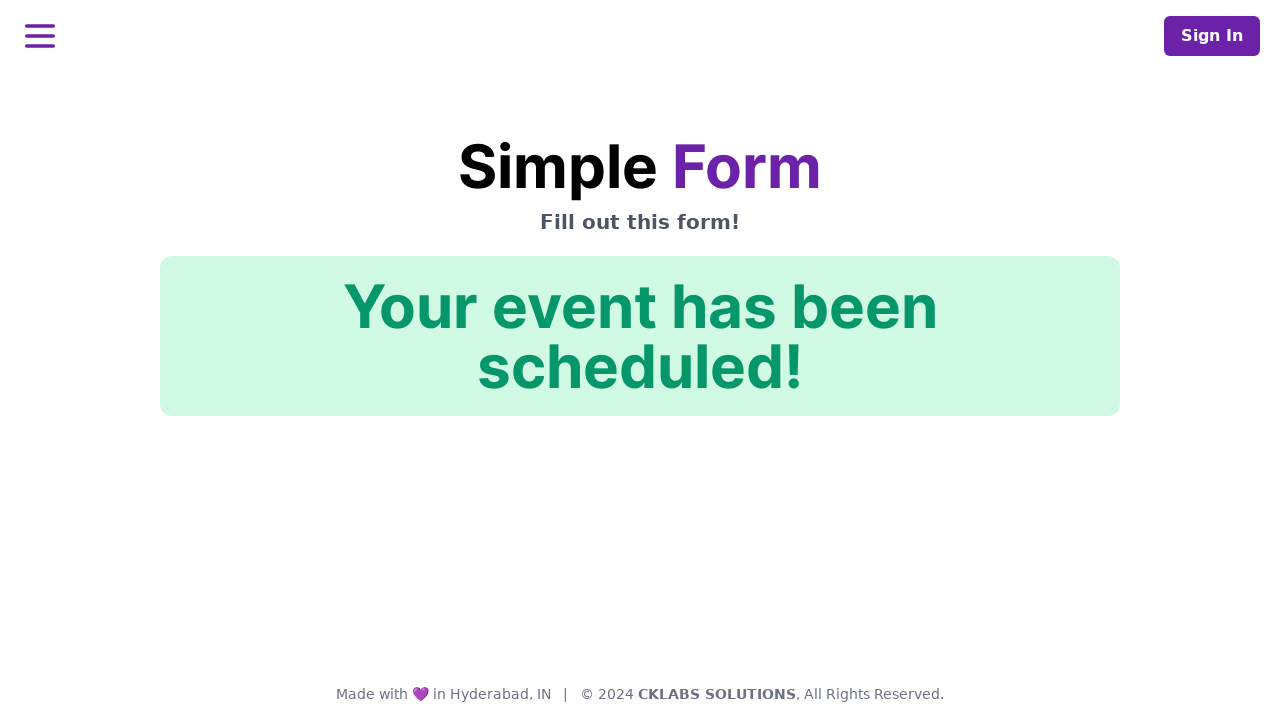